Tests accessing the cart page by navigating directly to the cart URL and by clicking the cart tab link, verifying that the cart page loads with the empty cart icon and message.

Starting URL: https://dapper-pastelito-04ff24.netlify.app/

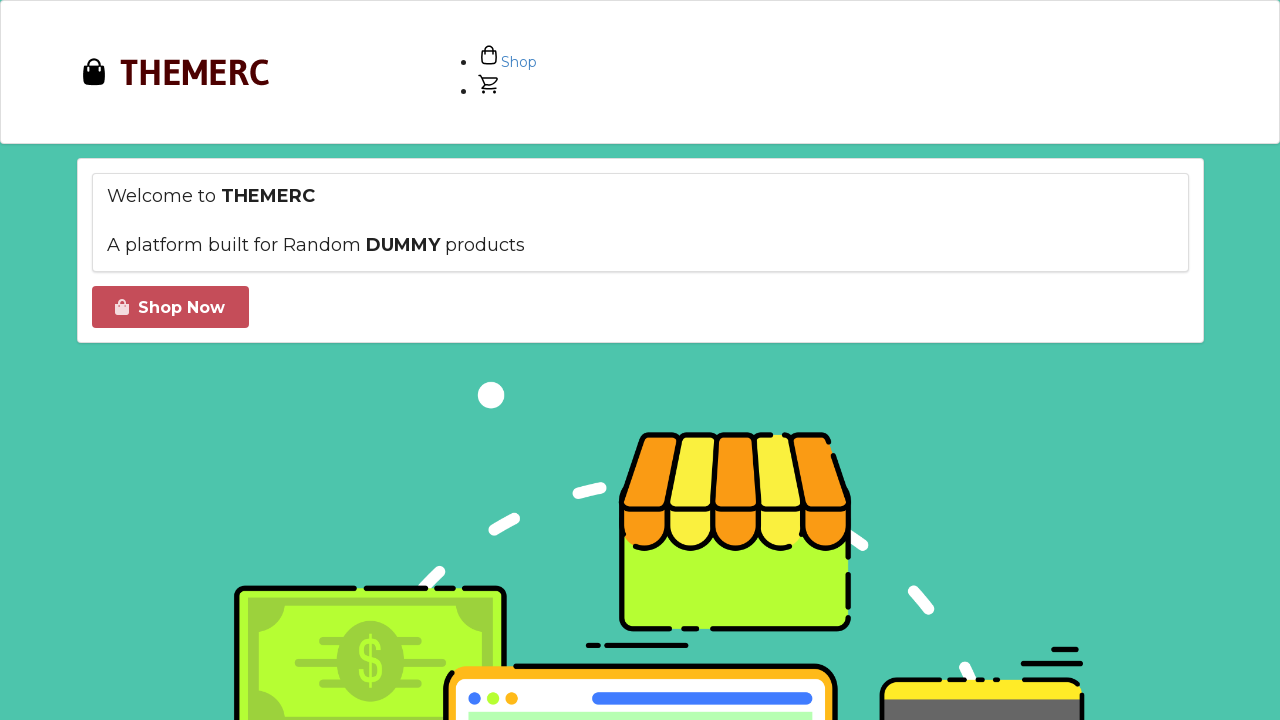

Navigated directly to cart page URL
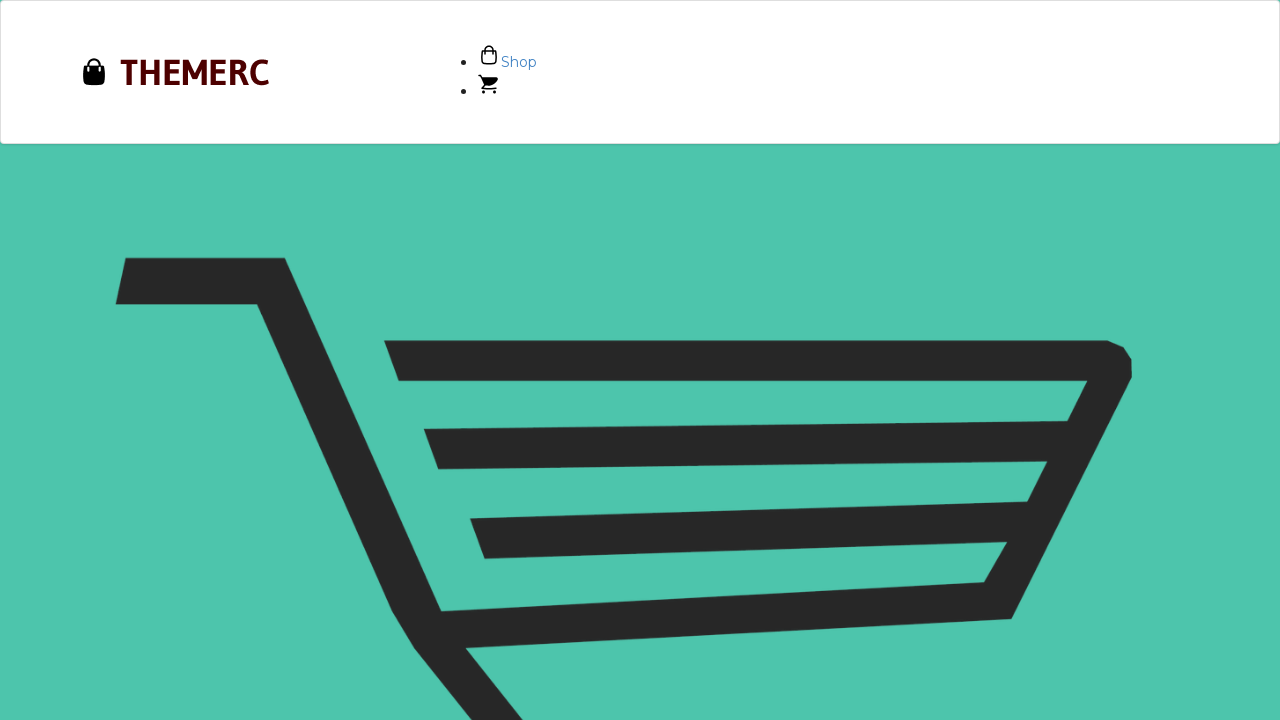

Verified cart page URL is correct
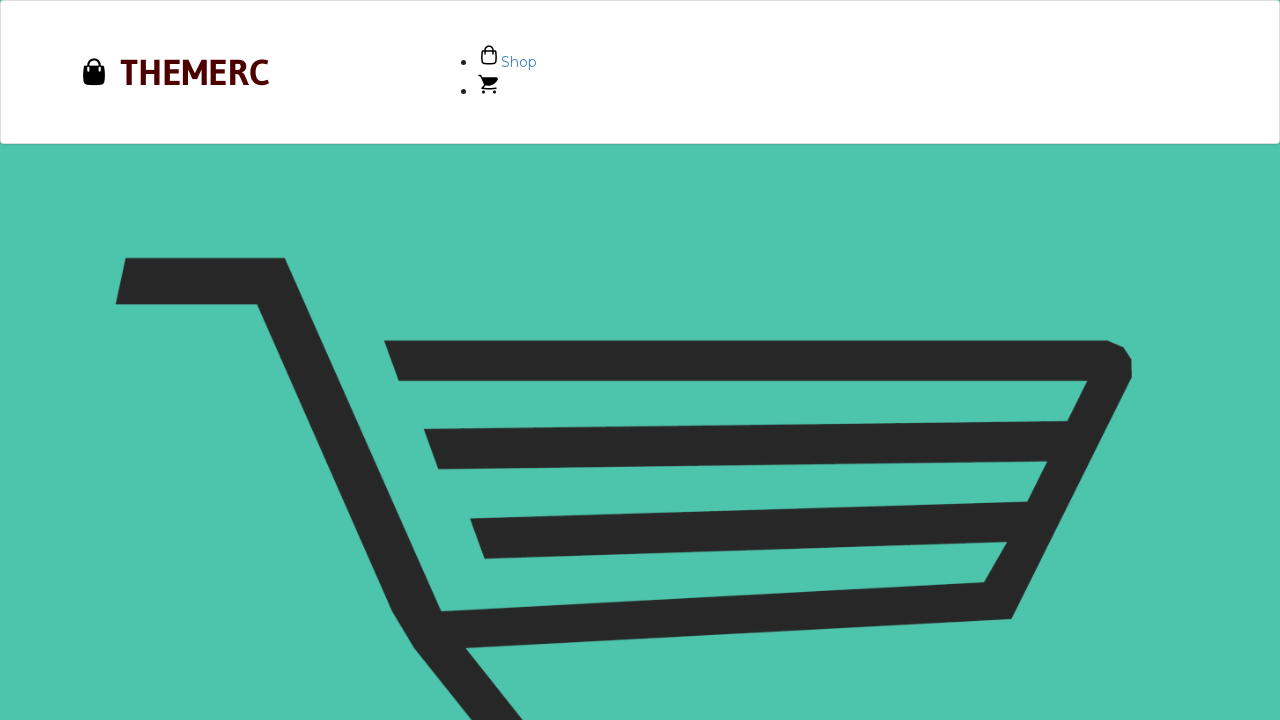

Waited for empty cart icon to appear
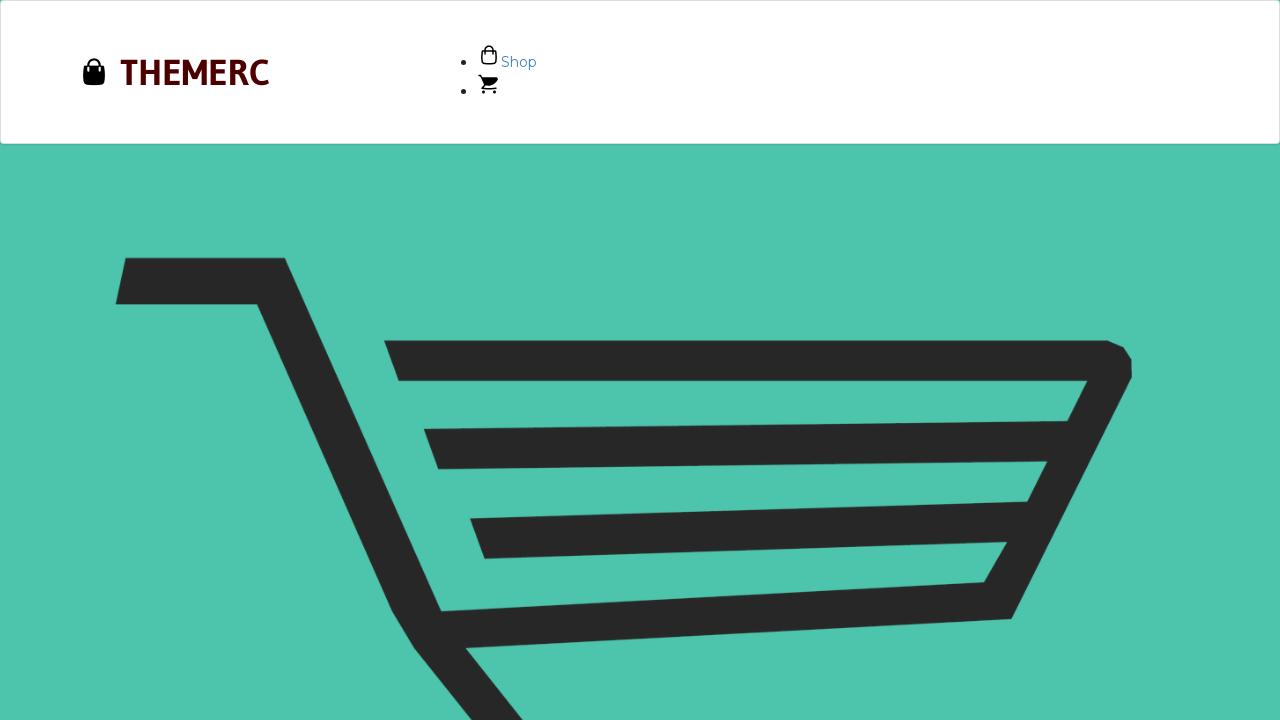

Verified empty cart message is displayed
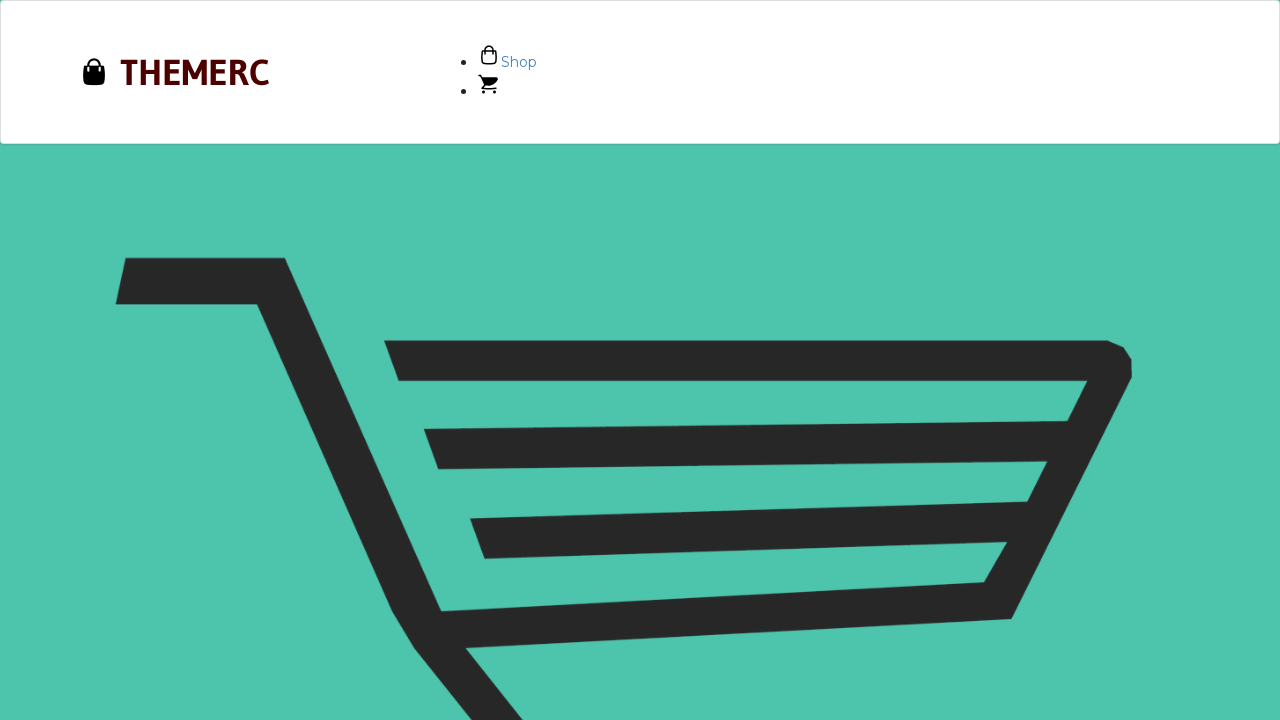

Clicked cart tab link to test navigation at (840, 86) on xpath=//*[@id="root"]/div/div[1]/div/div/div[4]/ul/li[2]
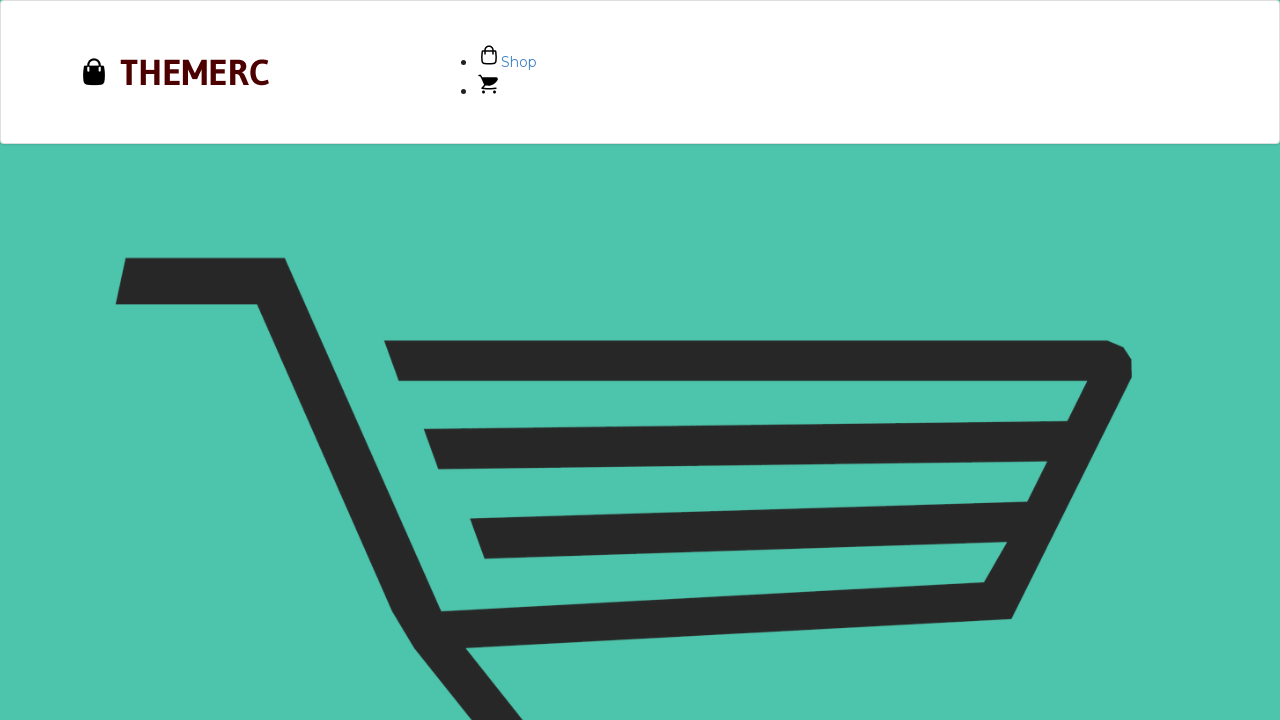

Verified cart page URL remains correct after clicking cart tab
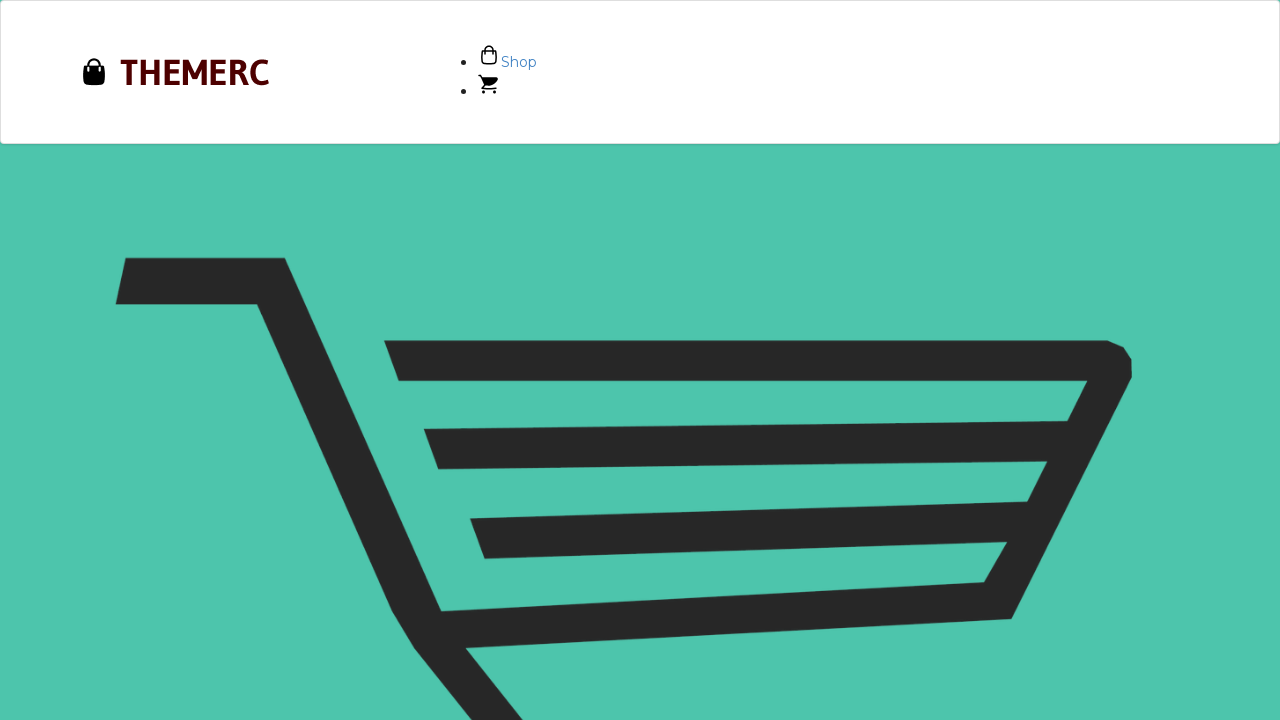

Verified cart icon is still visible after tab navigation
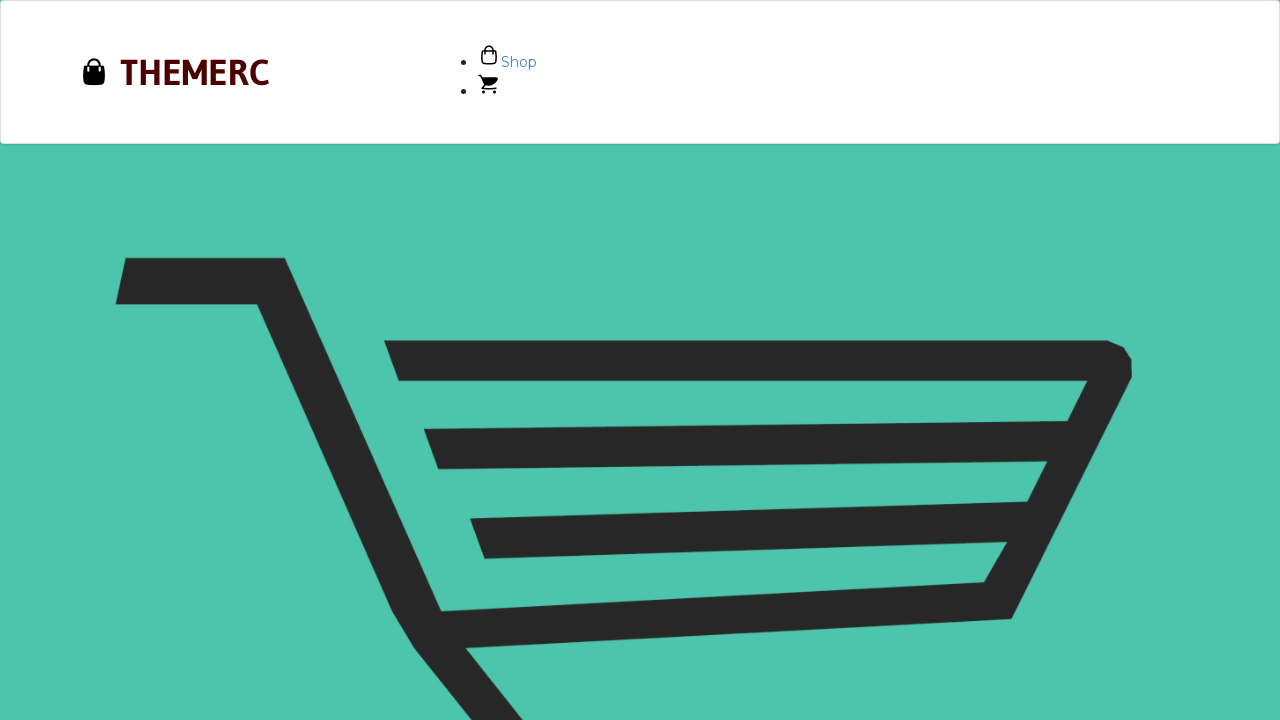

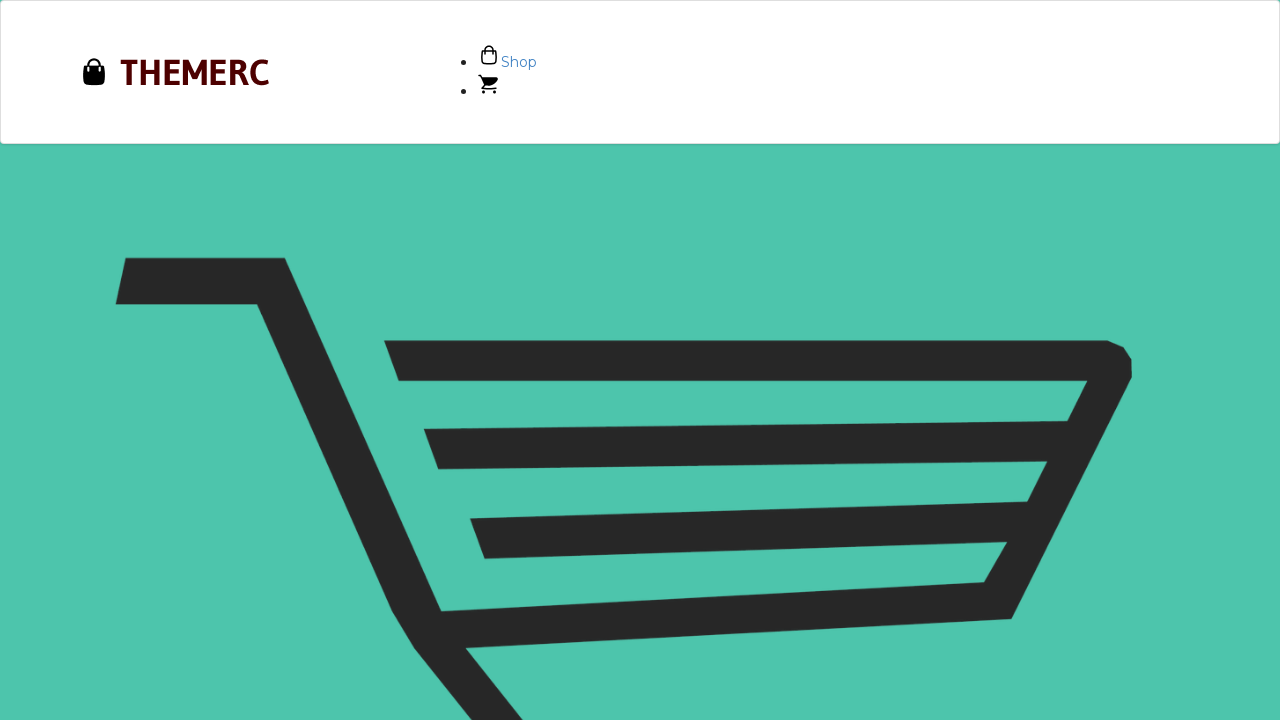